Tests alert handling by clicking a button that triggers a confirmation dialog, verifying the alert text, and dismissing it

Starting URL: https://demoqa.com/alerts

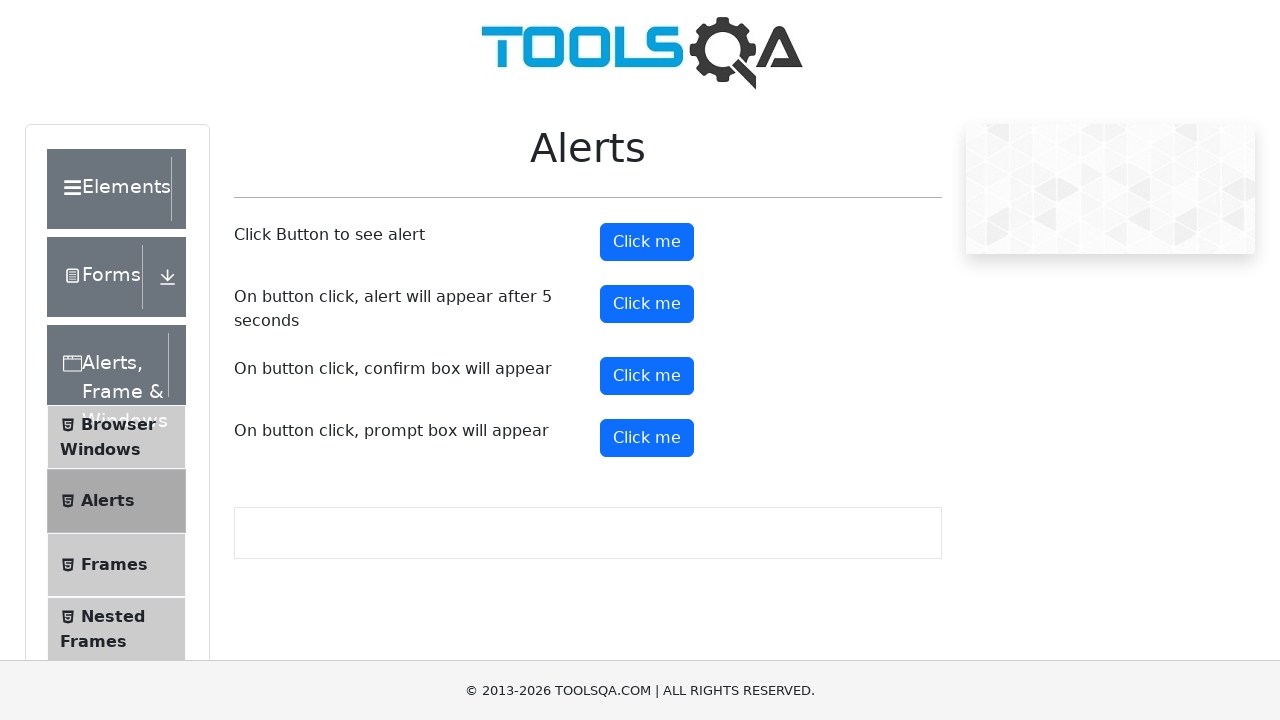

Clicked confirm button to trigger alert dialog at (647, 376) on #confirmButton
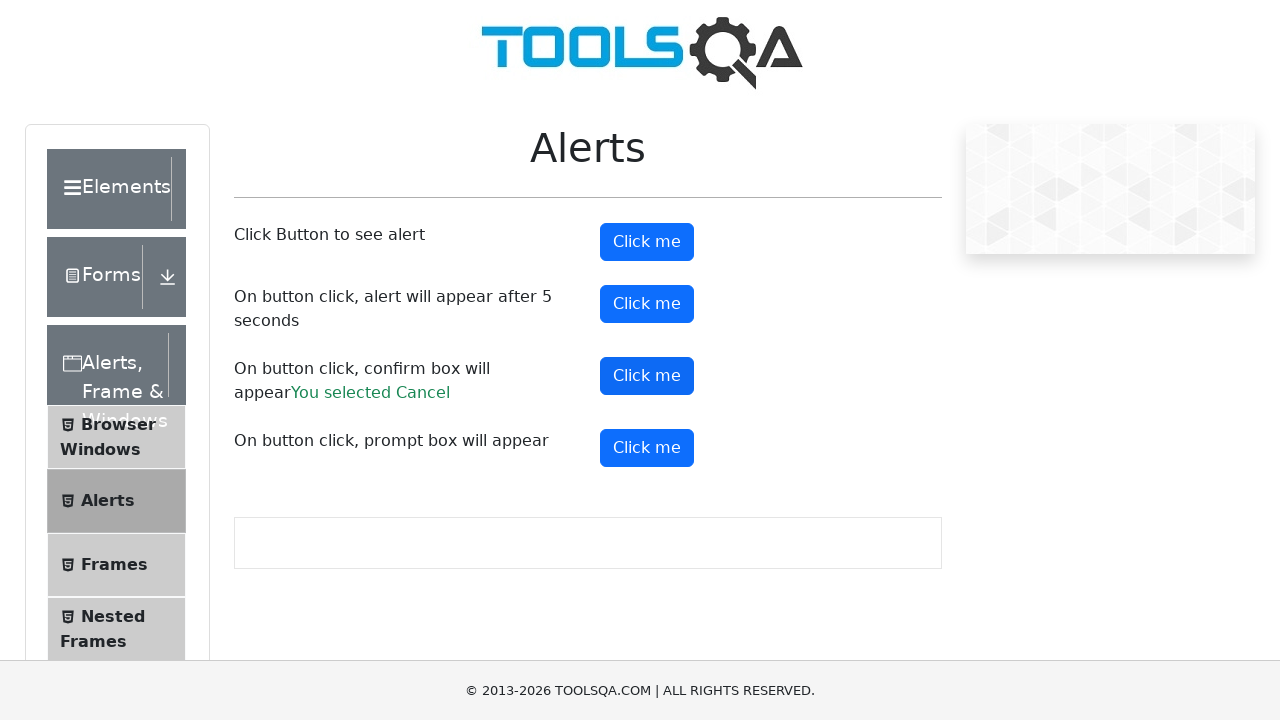

Set up dialog handler to dismiss alert
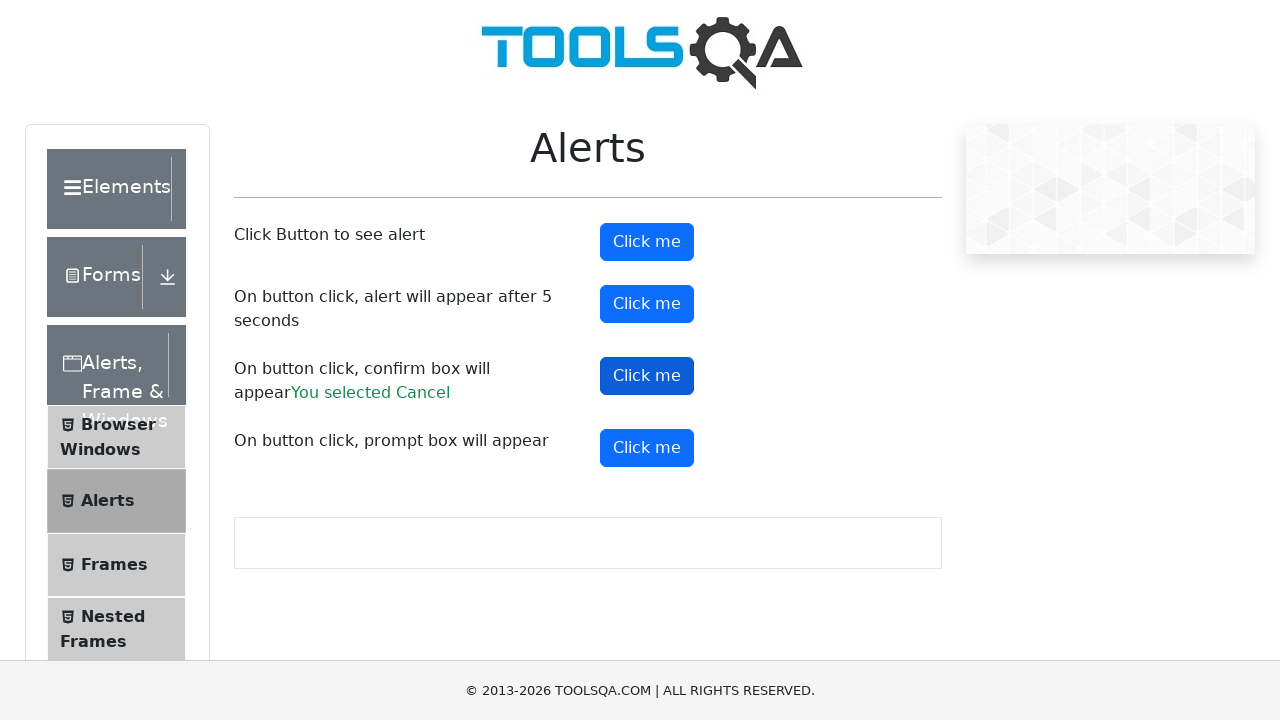

Verified confirmation dialog was dismissed - 'You selected Cancel' text appeared
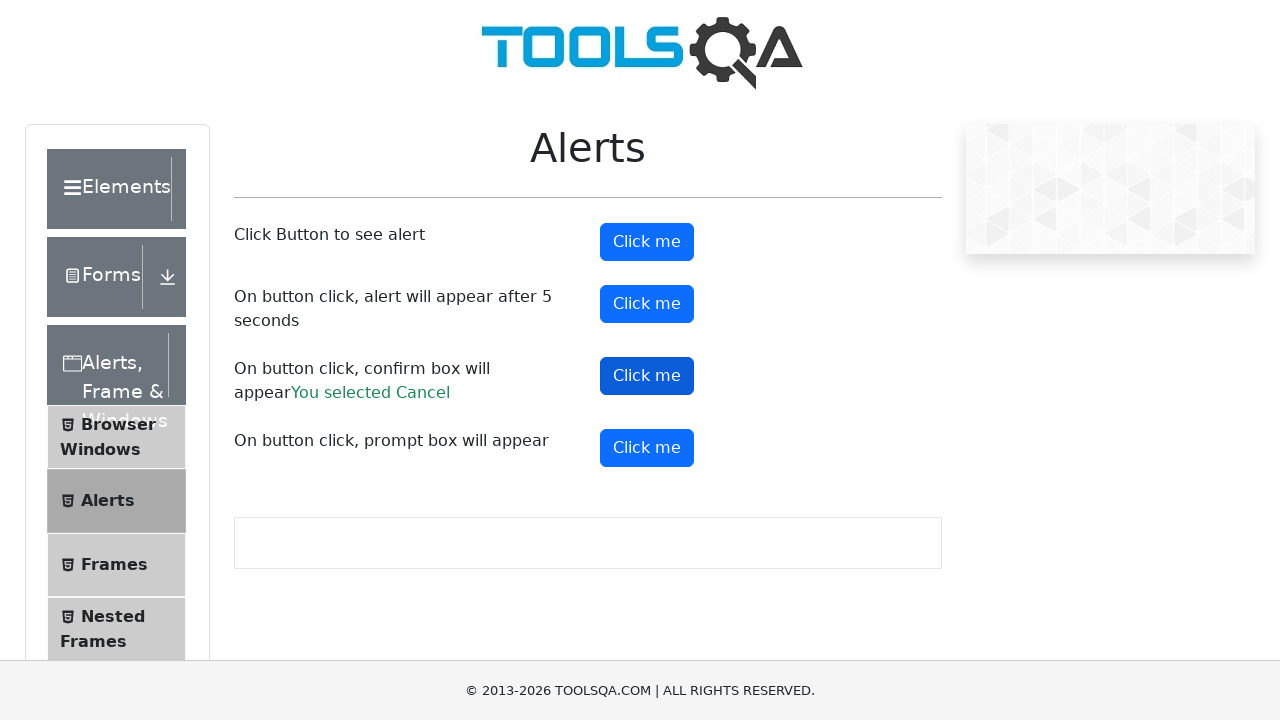

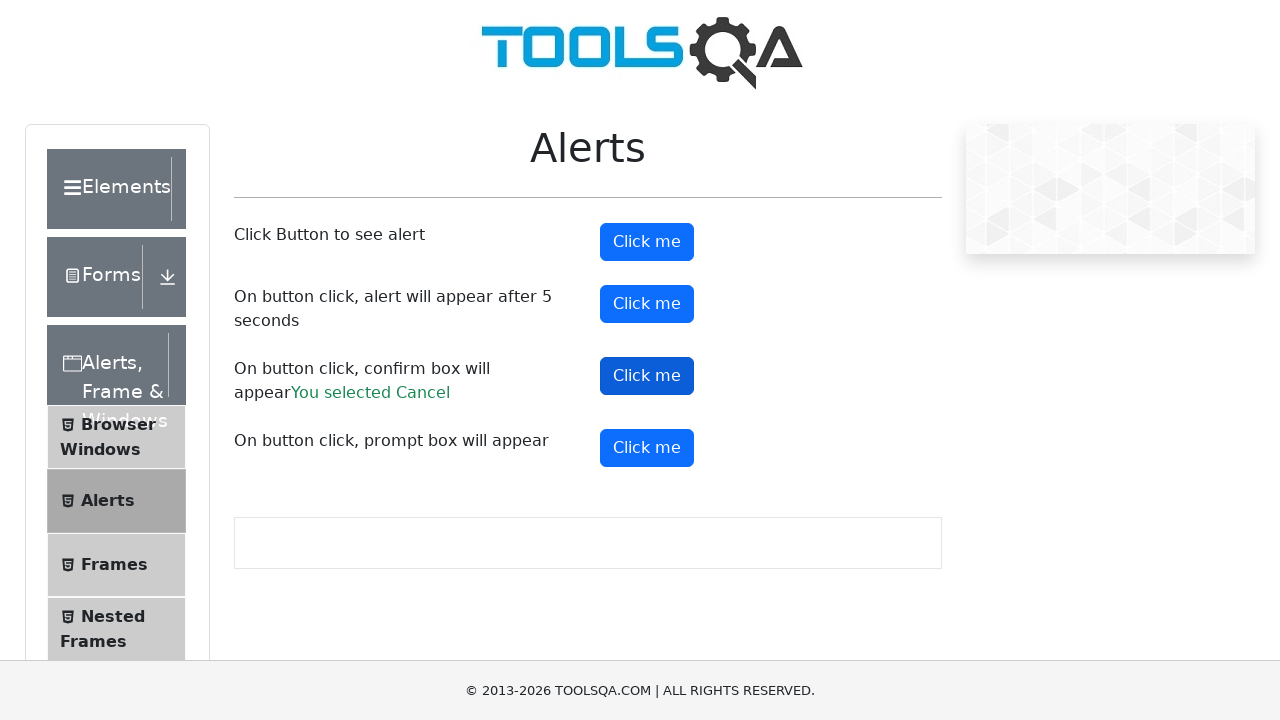